Tests python.org search functionality by verifying page title contains "Python", searching for "pycon", and confirming results are found

Starting URL: http://www.python.org

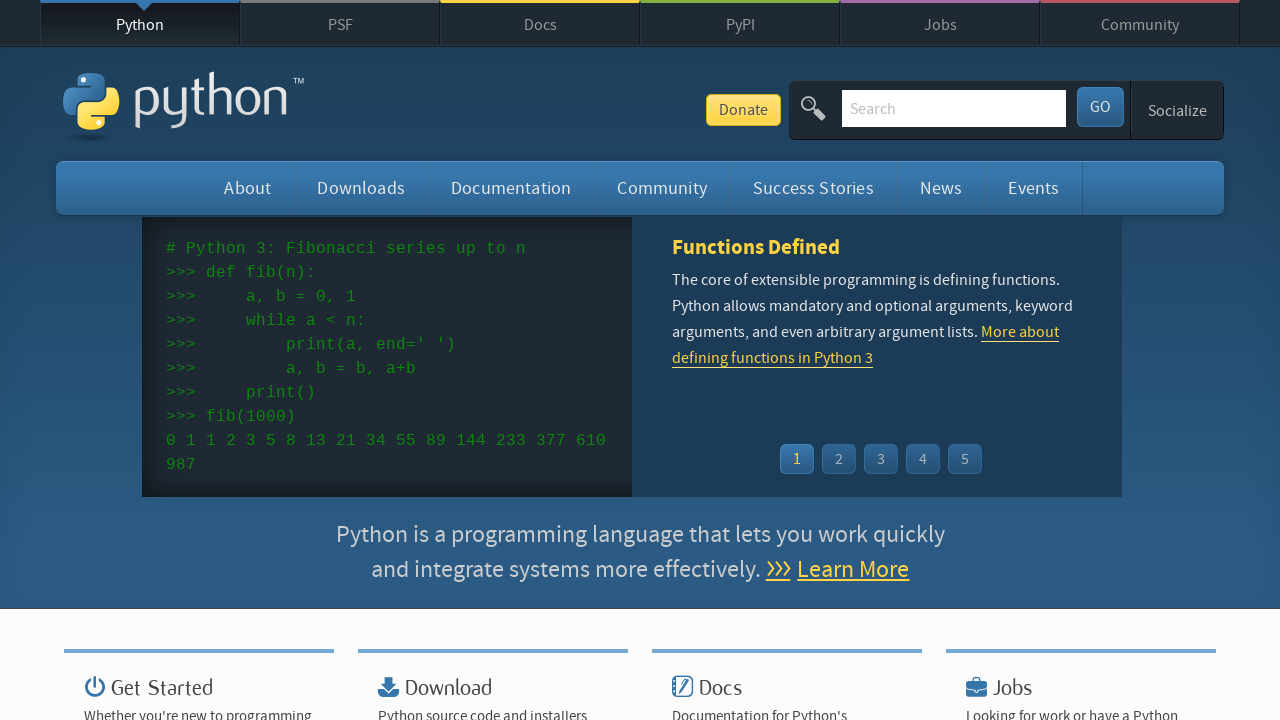

Verified page title contains 'Python'
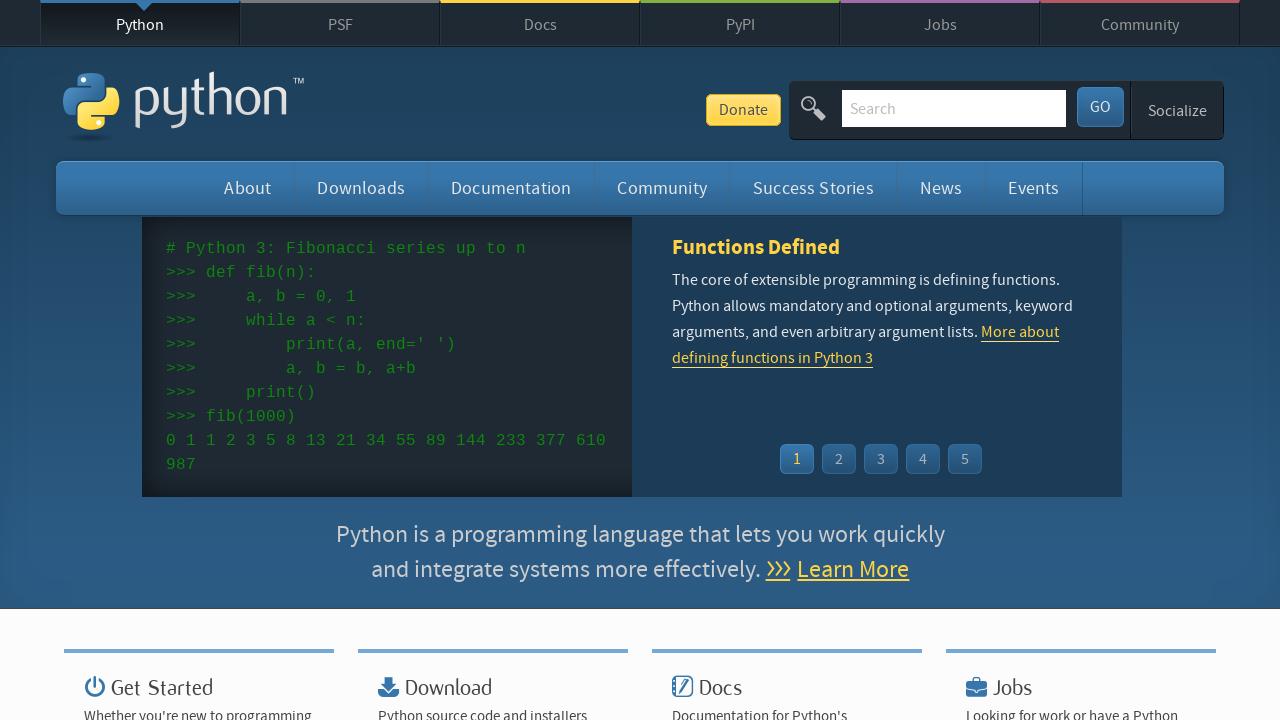

Filled search input with 'pycon' on input[name='q']
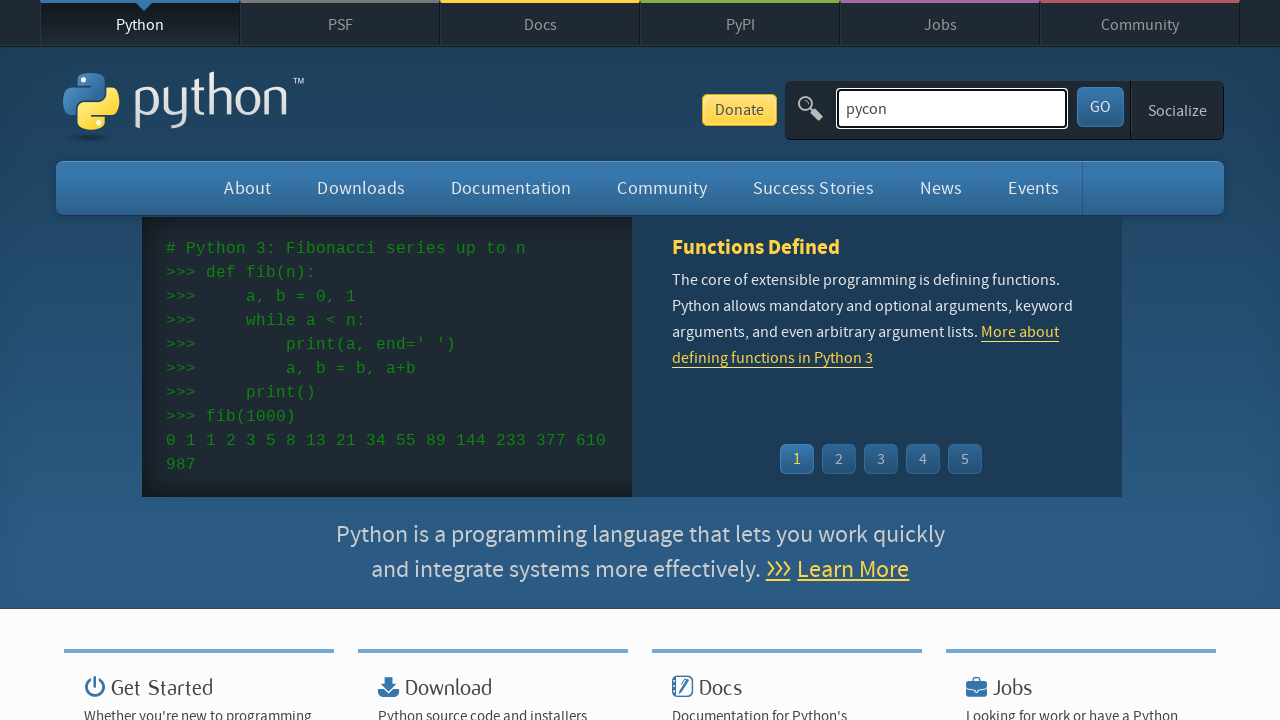

Pressed Enter to submit search query on input[name='q']
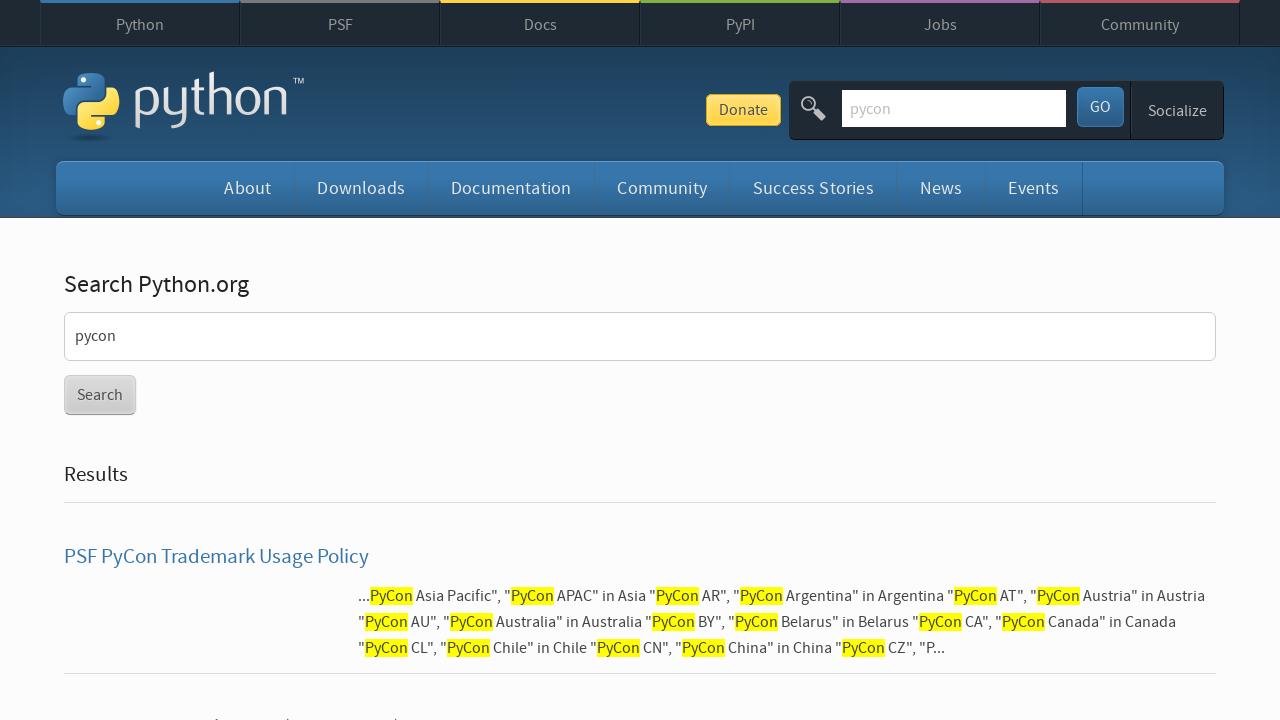

Waited for page load to complete
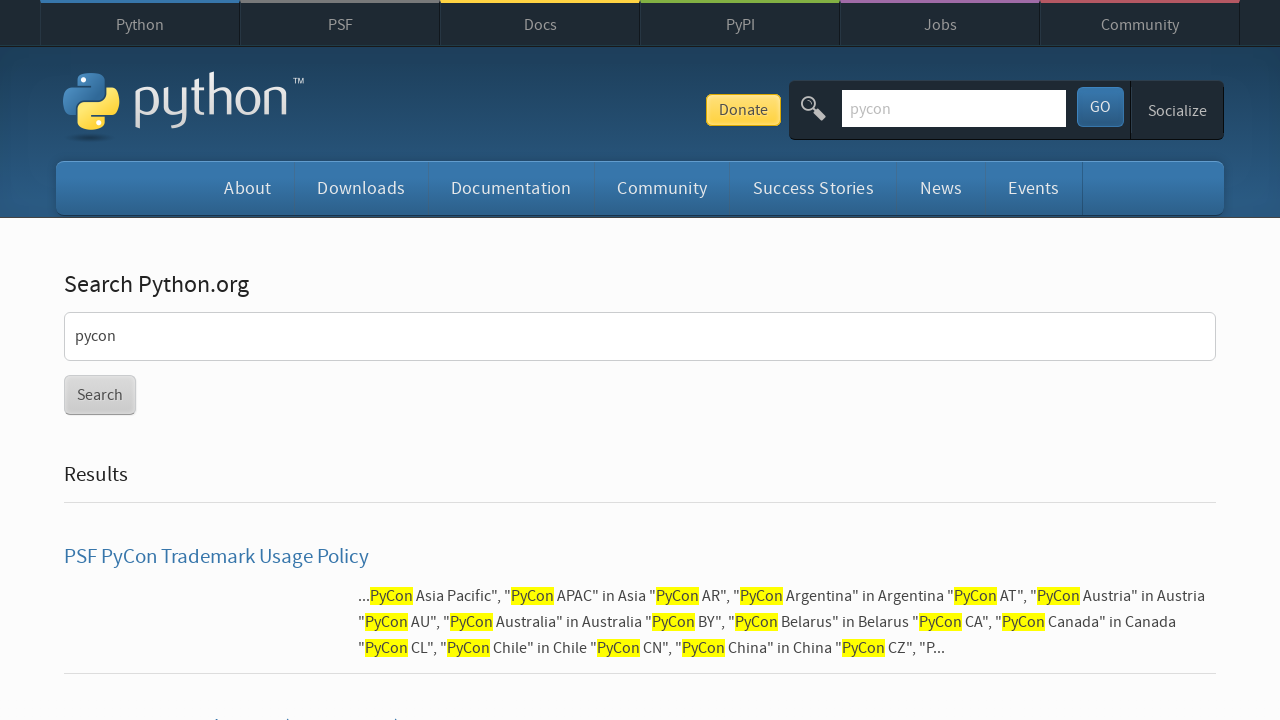

Verified search results were found (no 'No results found' message)
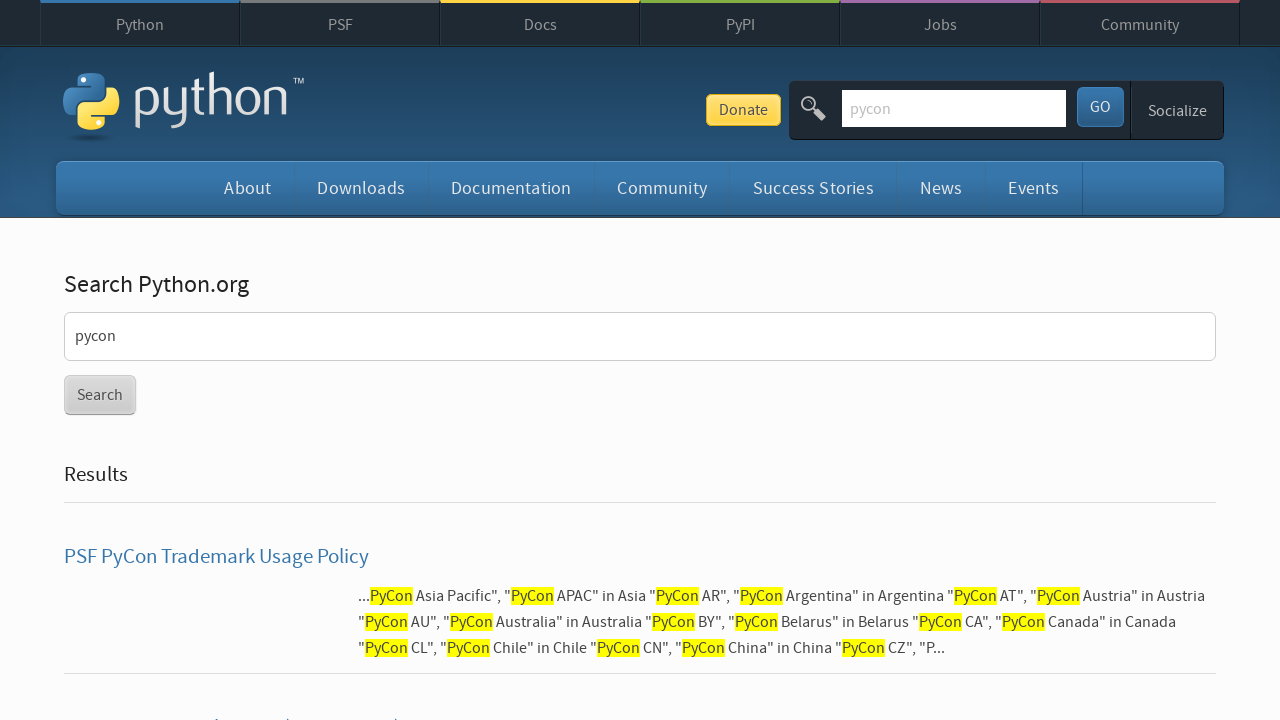

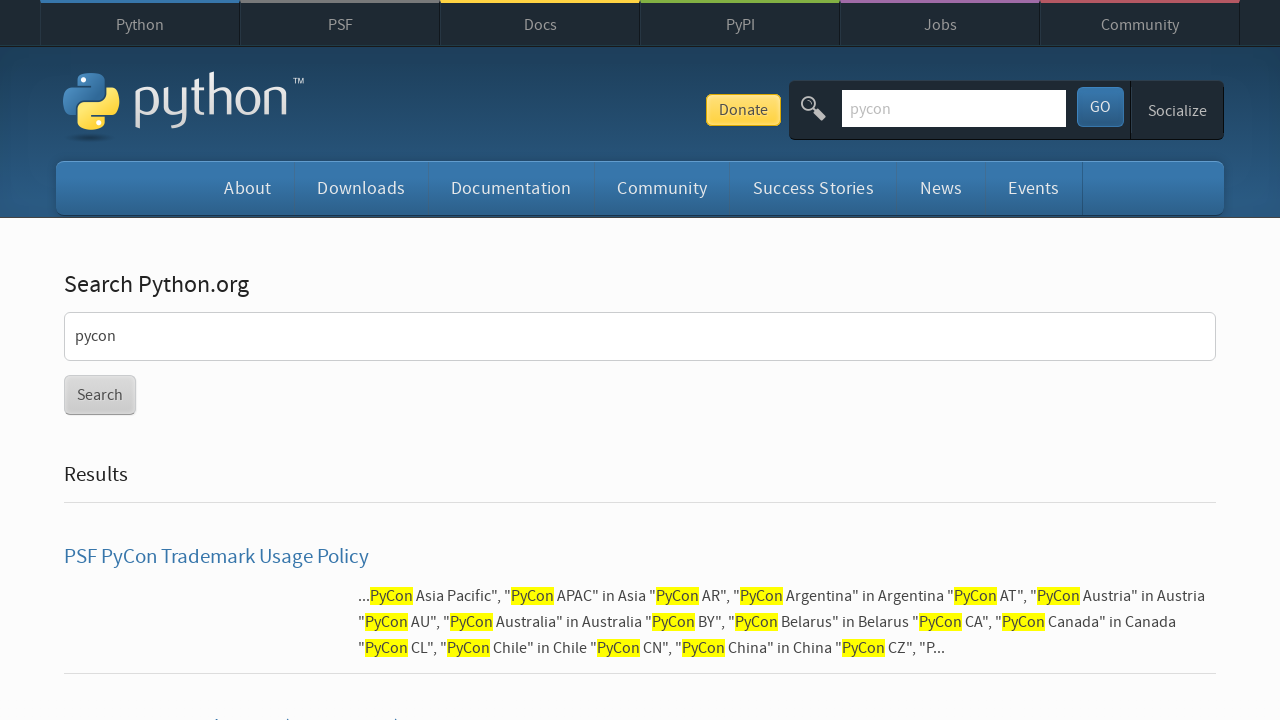